Tests horizontal slider functionality by clicking and dragging the slider element to change its value

Starting URL: https://the-internet.herokuapp.com/horizontal_slider

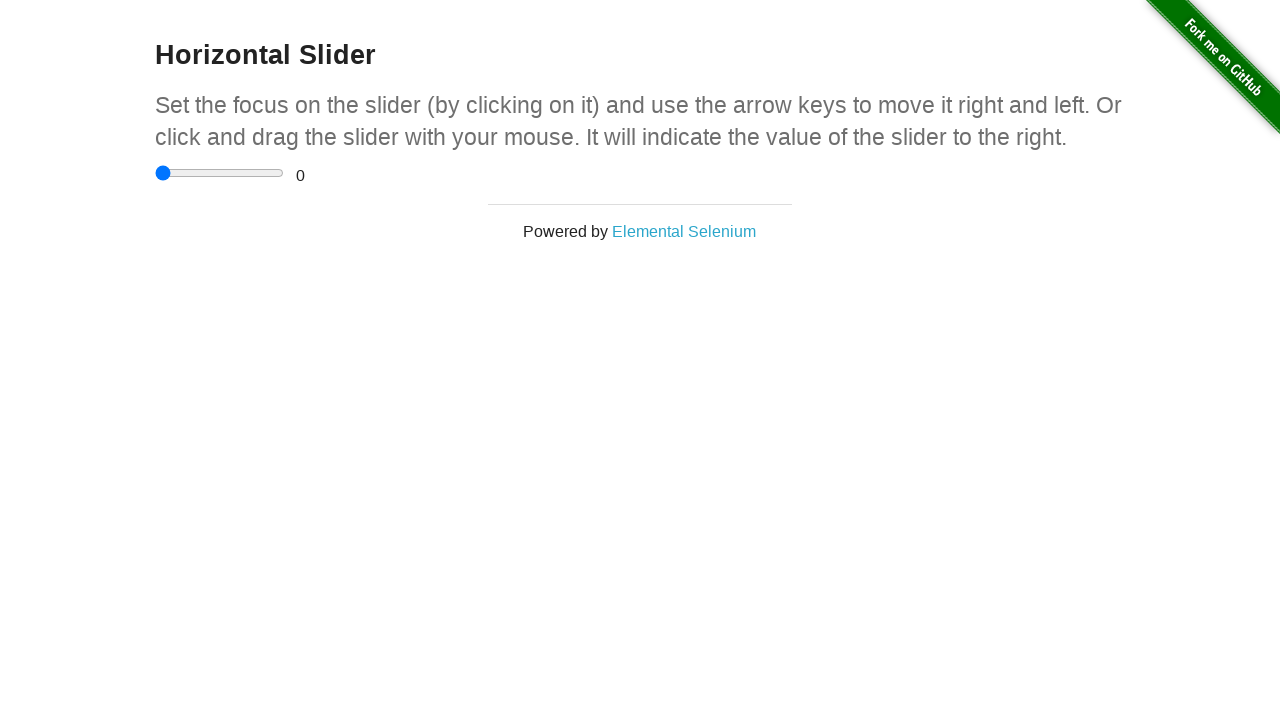

Located horizontal slider element
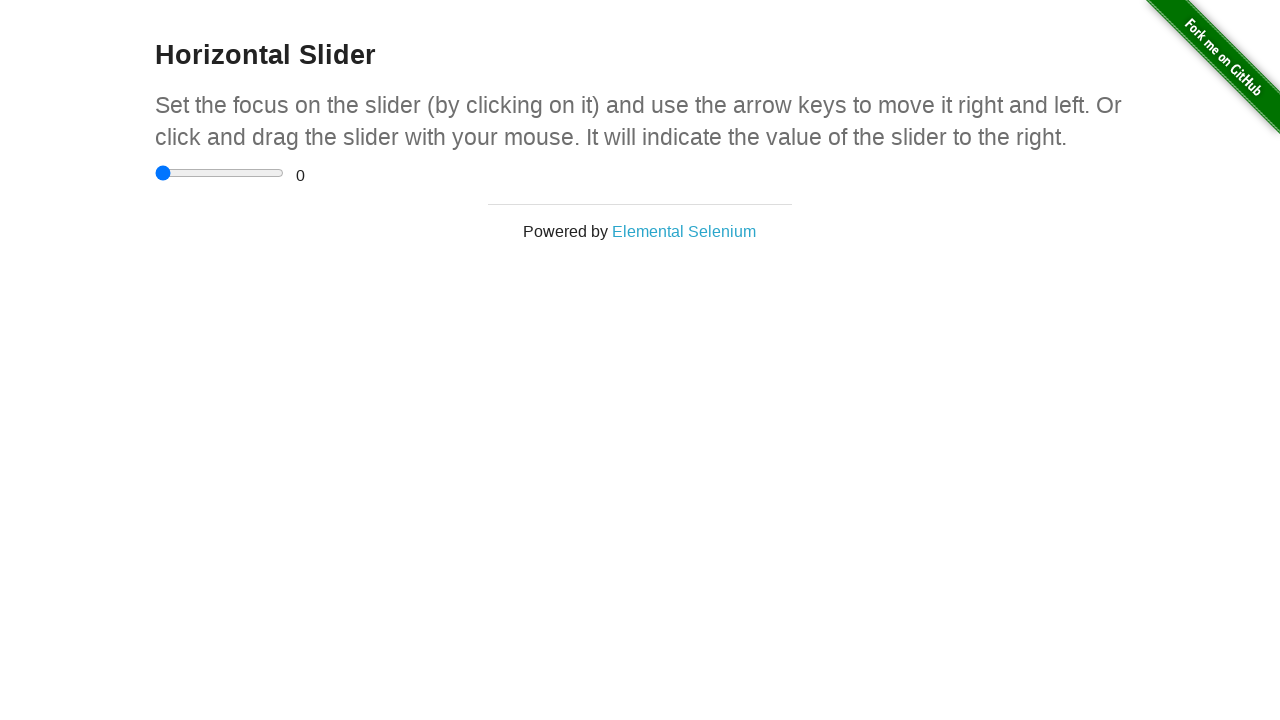

Slider element is visible and ready
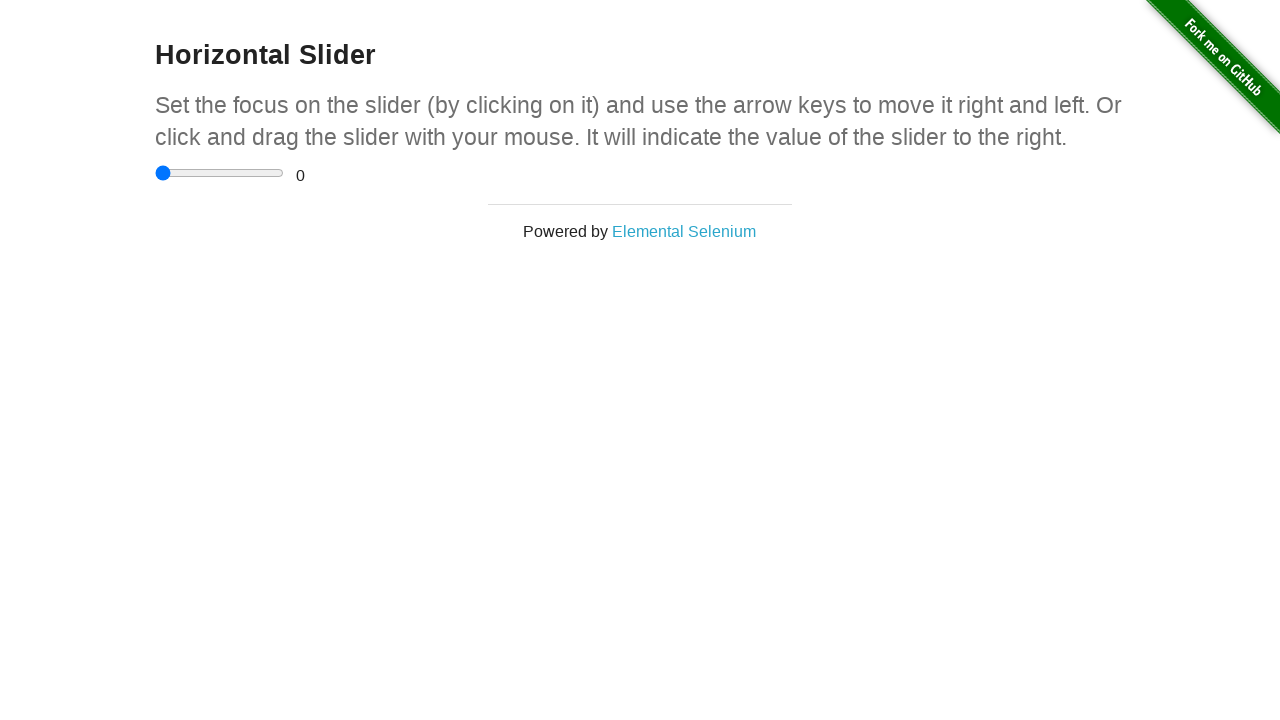

Retrieved slider bounding box for drag action
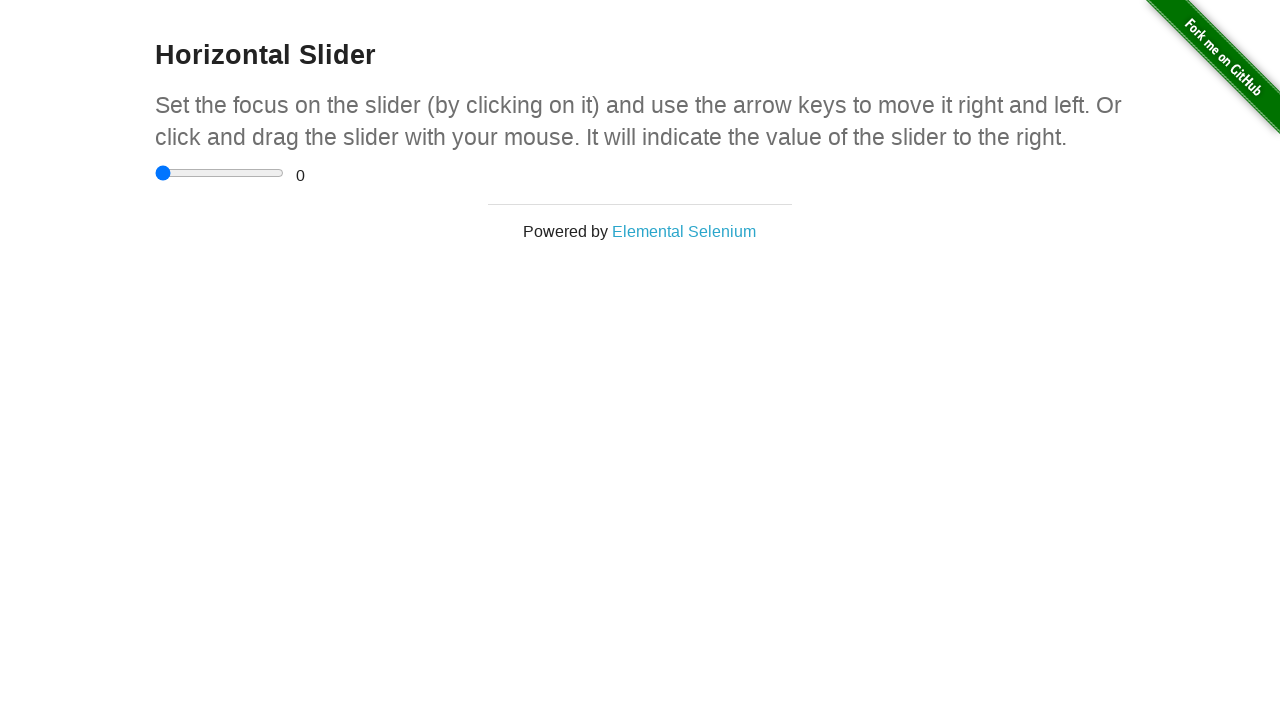

Moved mouse to center of slider at (220, 173)
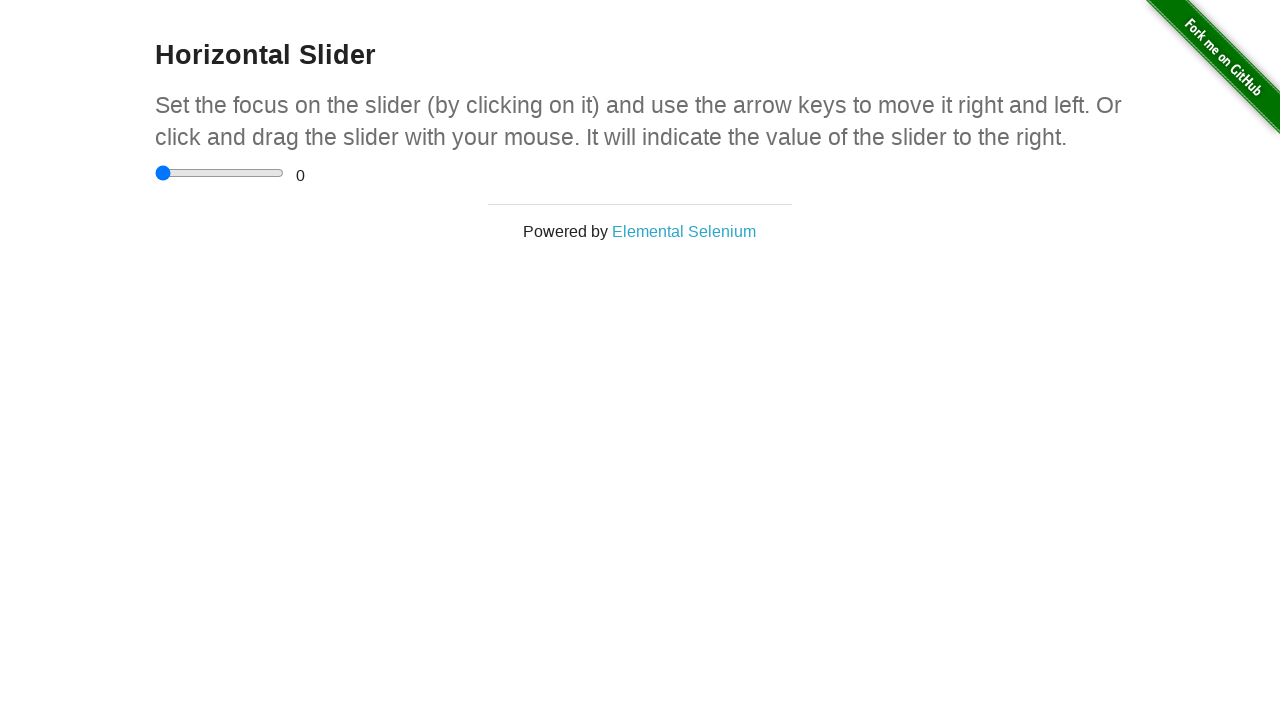

Pressed mouse button down to begin drag at (220, 173)
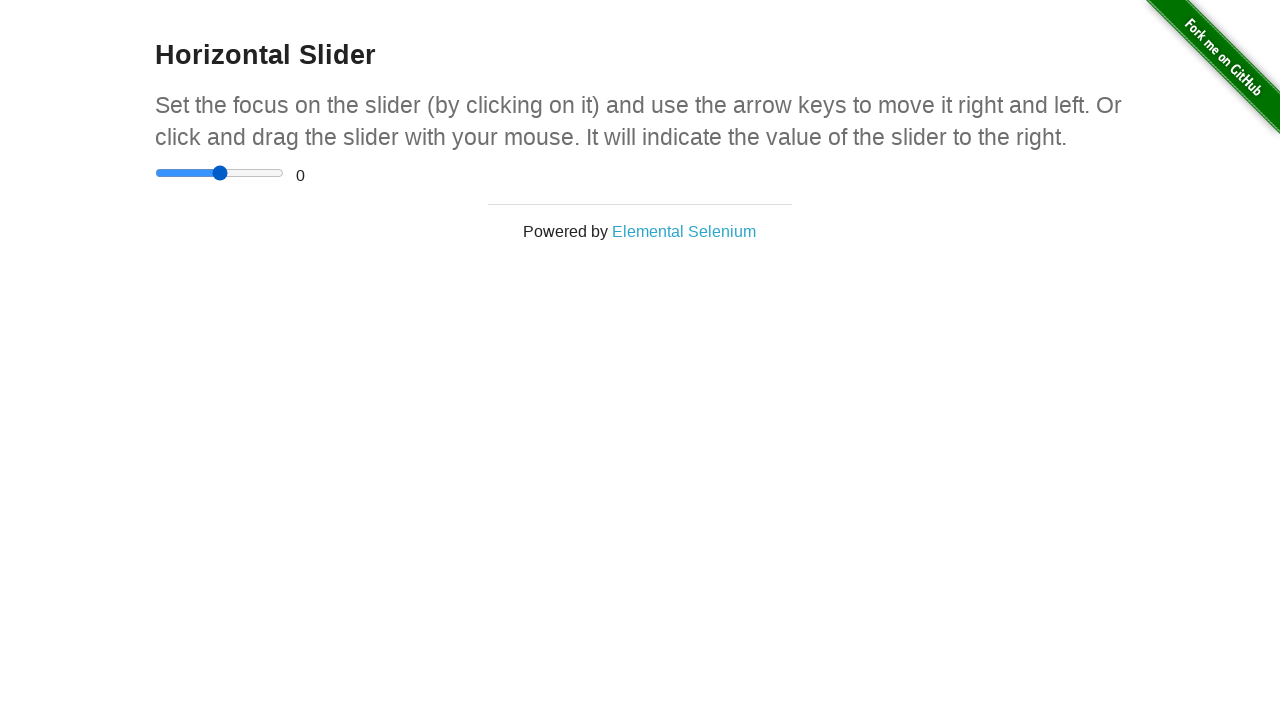

Dragged slider 25 pixels to the right at (244, 173)
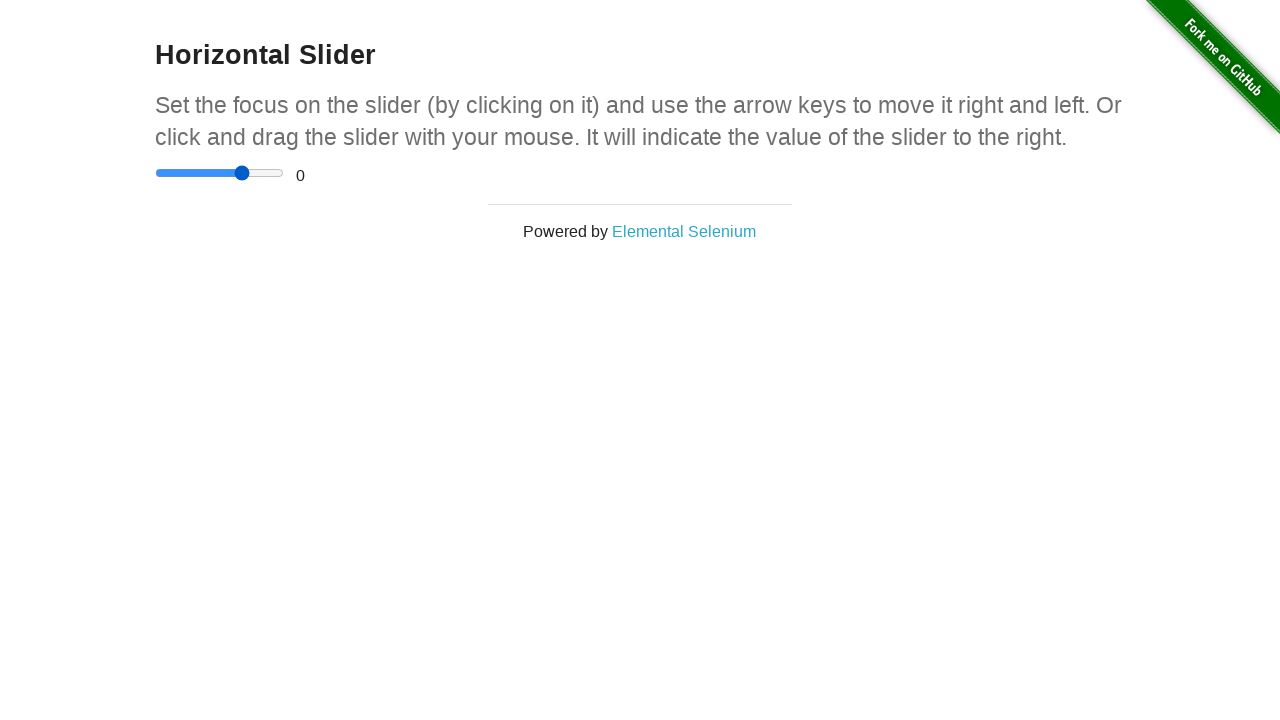

Released mouse button to complete slider drag at (244, 173)
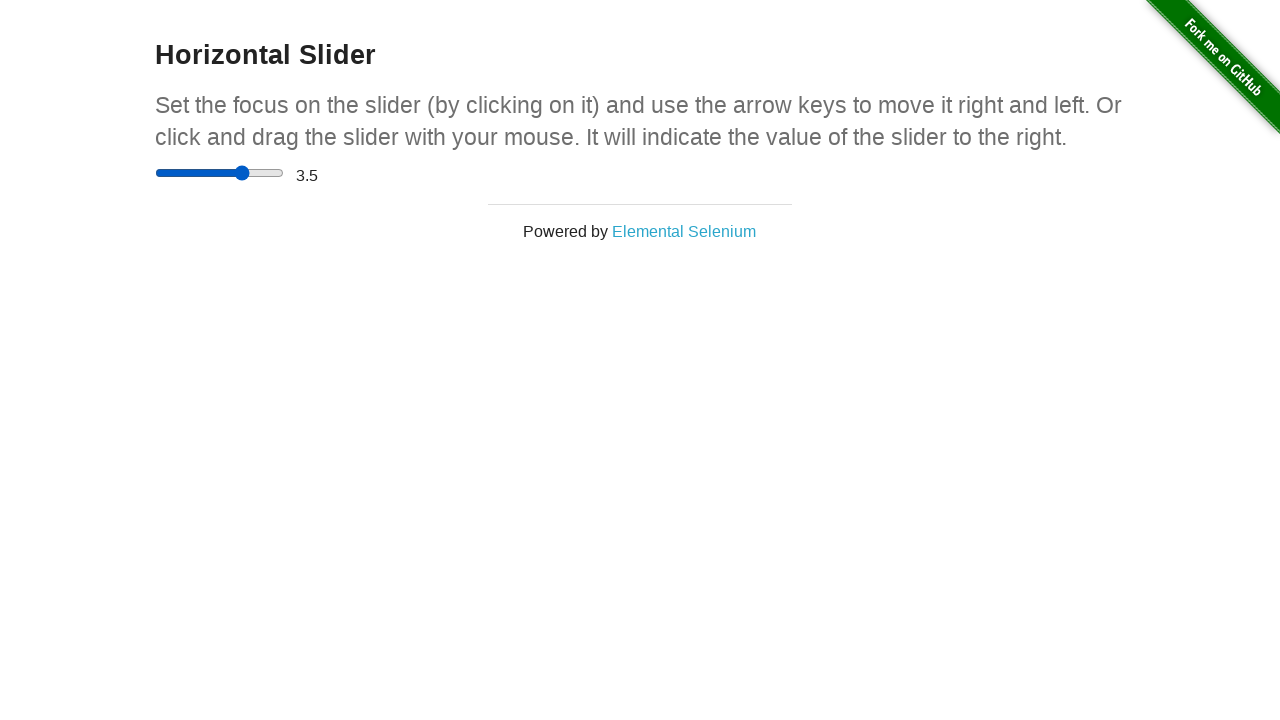

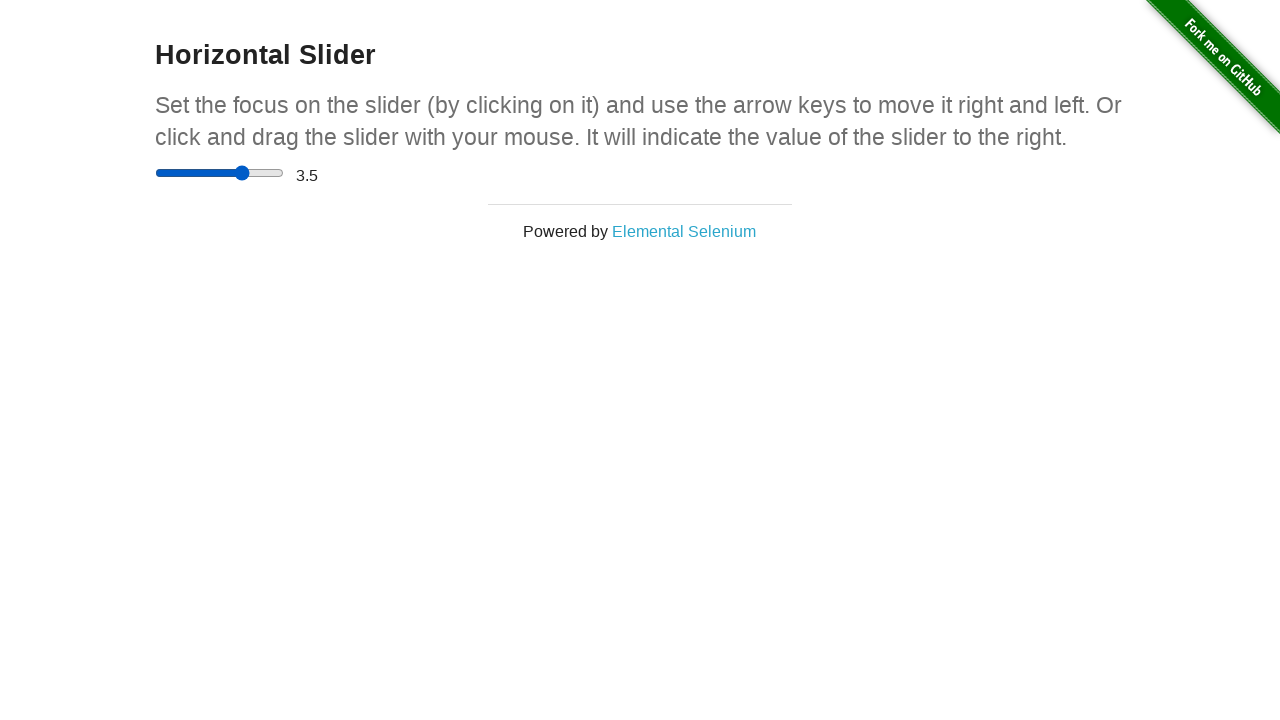